Tests handling of a JavaScript confirmation dialog by clicking a button to trigger it and accepting the confirmation

Starting URL: https://demoqa.com/alerts

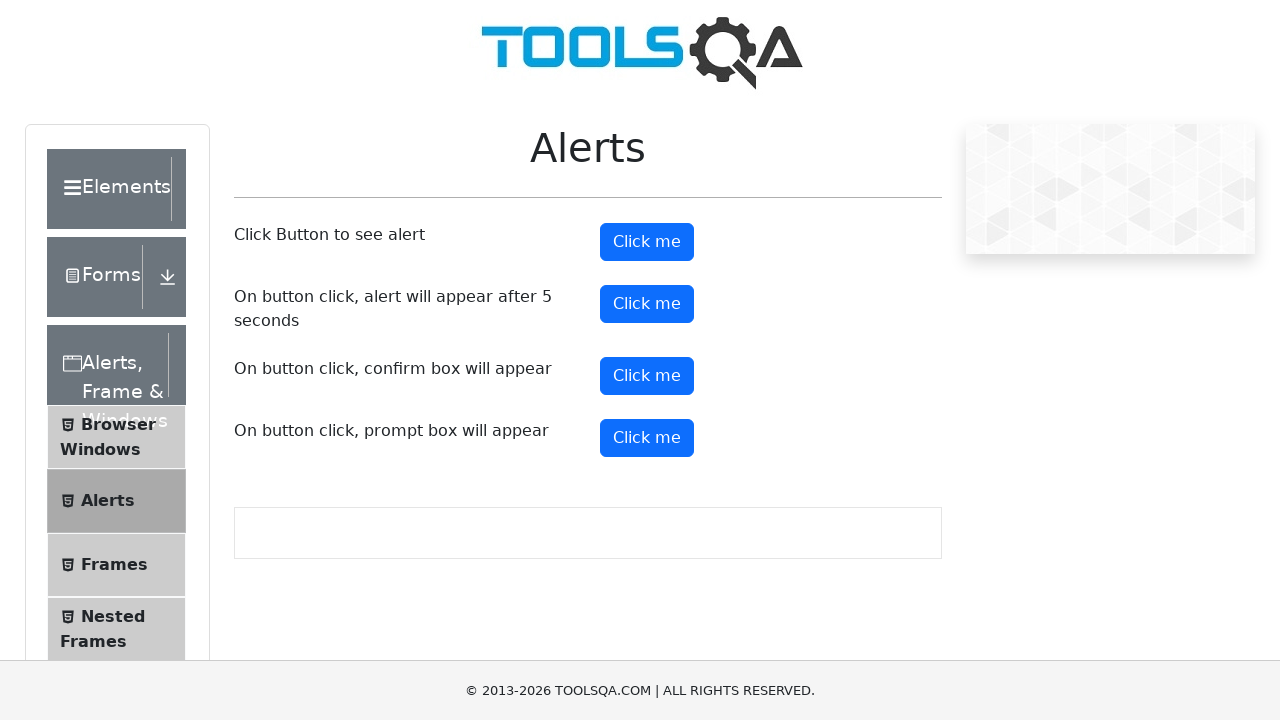

Scrolled down 700 pixels to make confirmation button visible
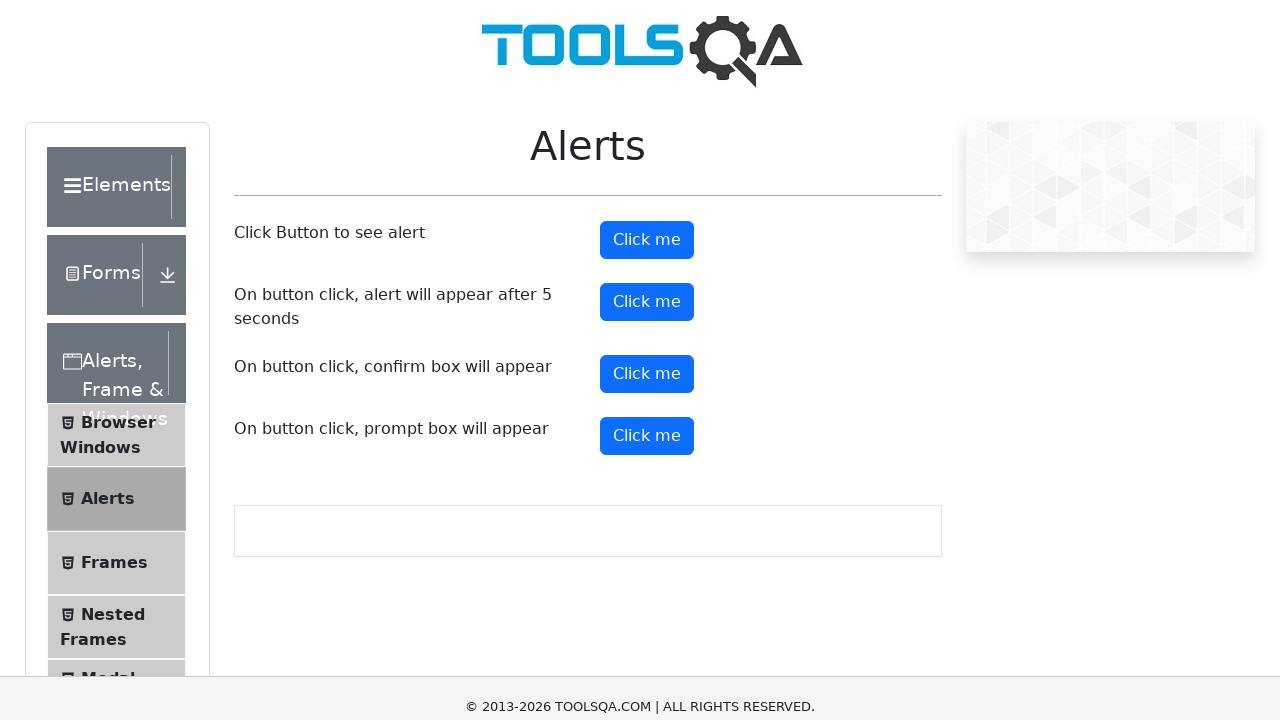

Clicked confirmation button to trigger JavaScript dialog at (647, 0) on #confirmButton
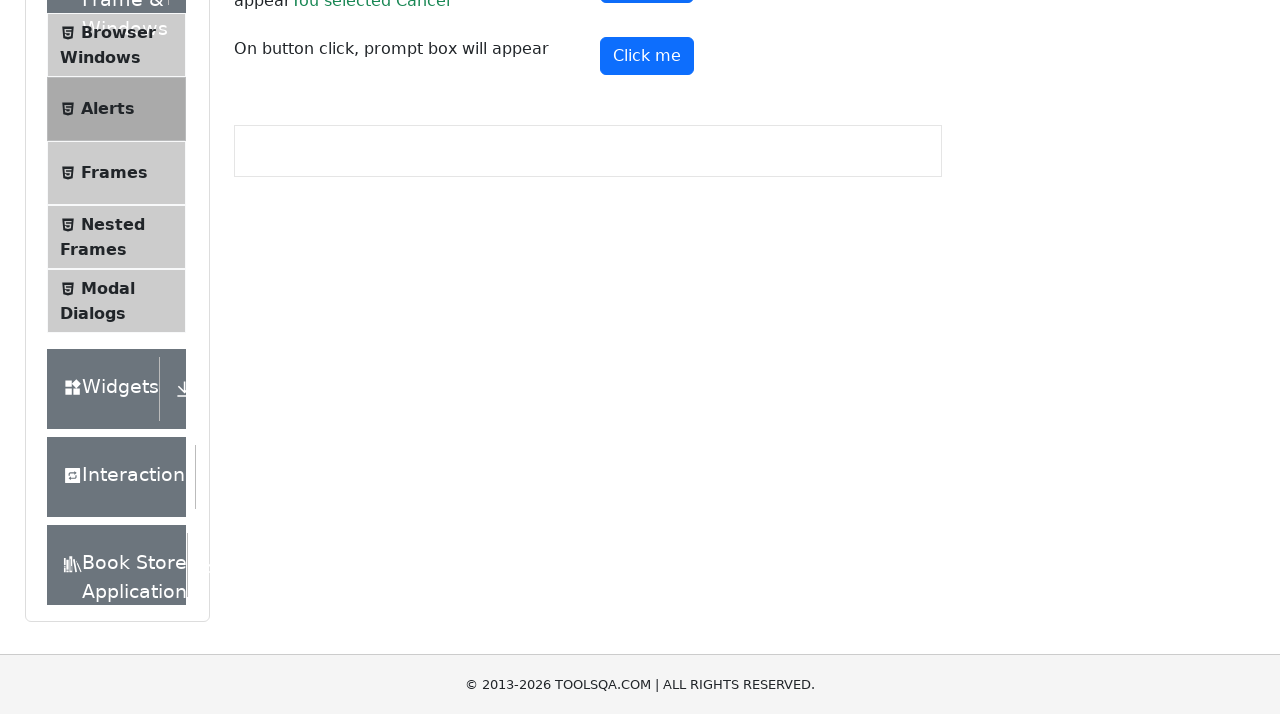

Set up dialog handler to accept confirmation
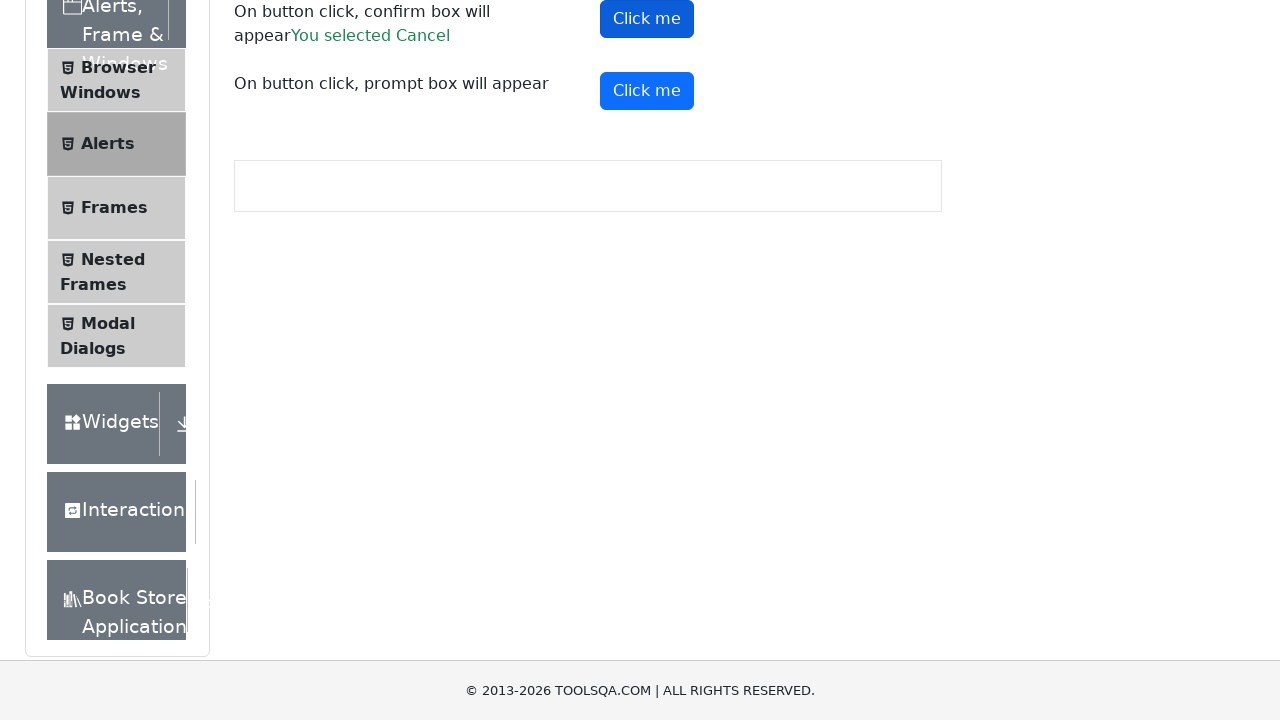

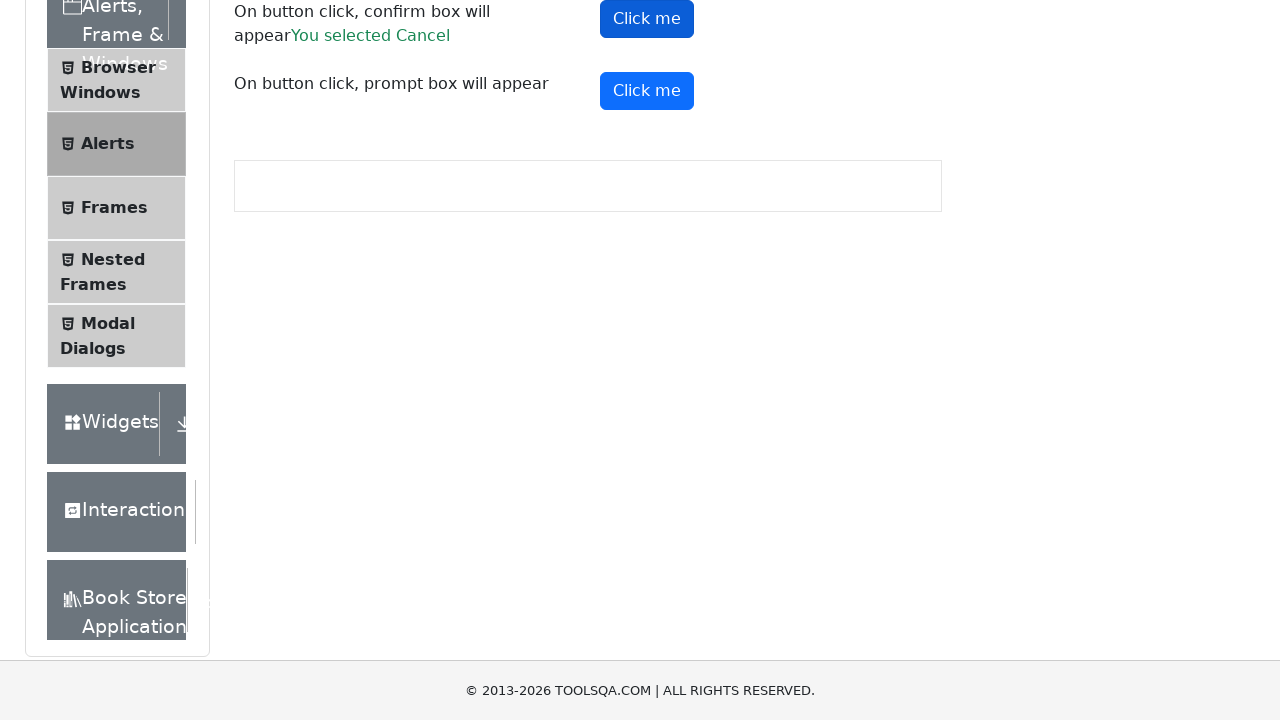